Tests clicking the 301 status code link and verifies navigation to the 301 status page

Starting URL: https://the-internet.herokuapp.com/status_codes

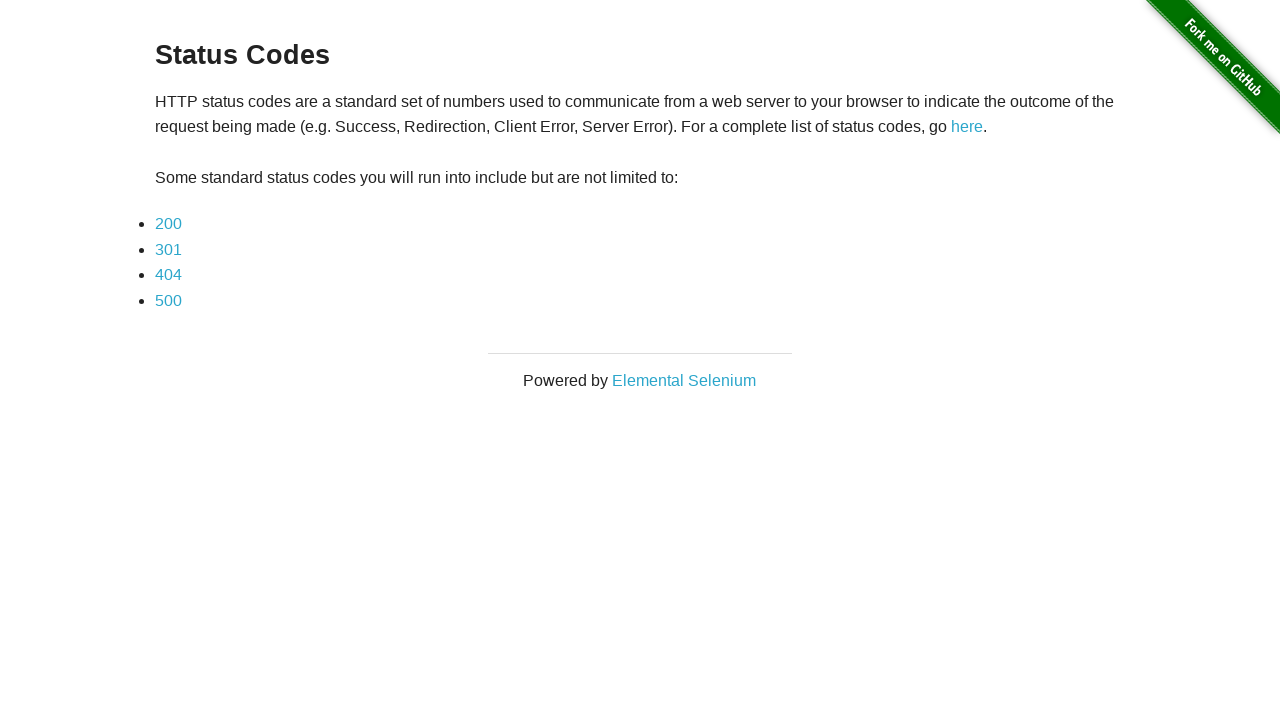

Navigated to status codes page
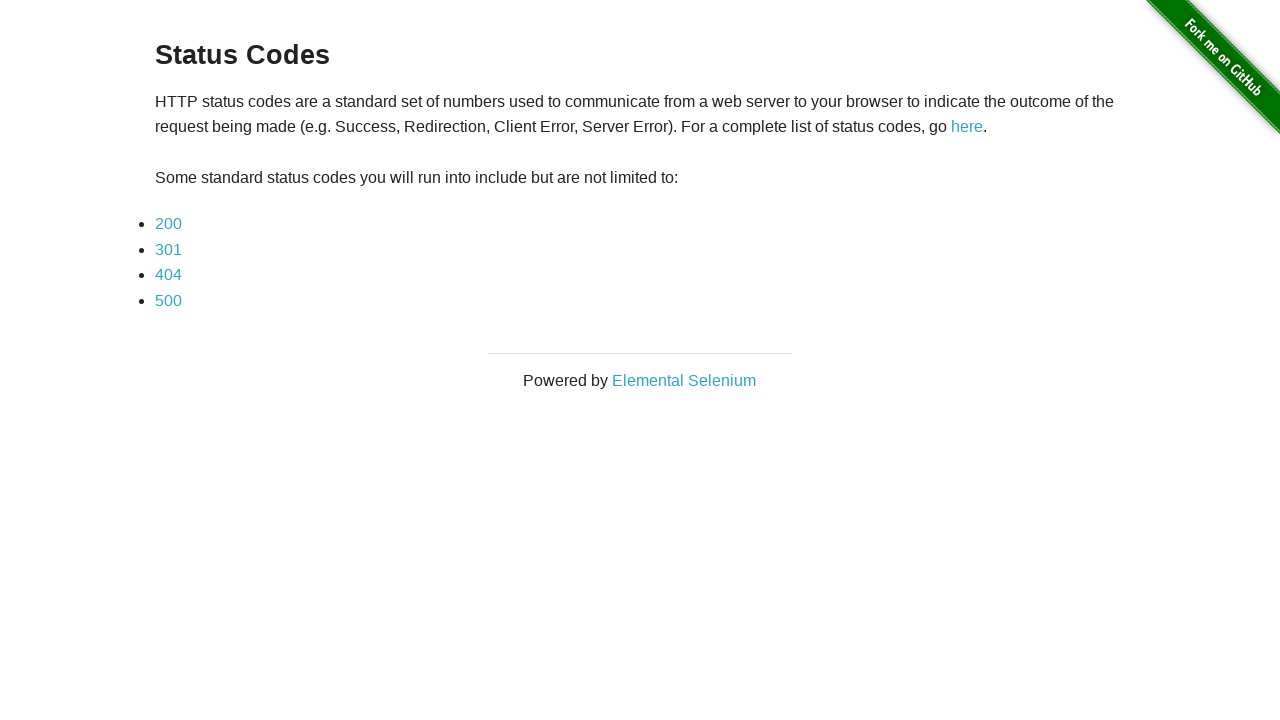

Clicked on 301 status code link at (168, 249) on a[href*='301']
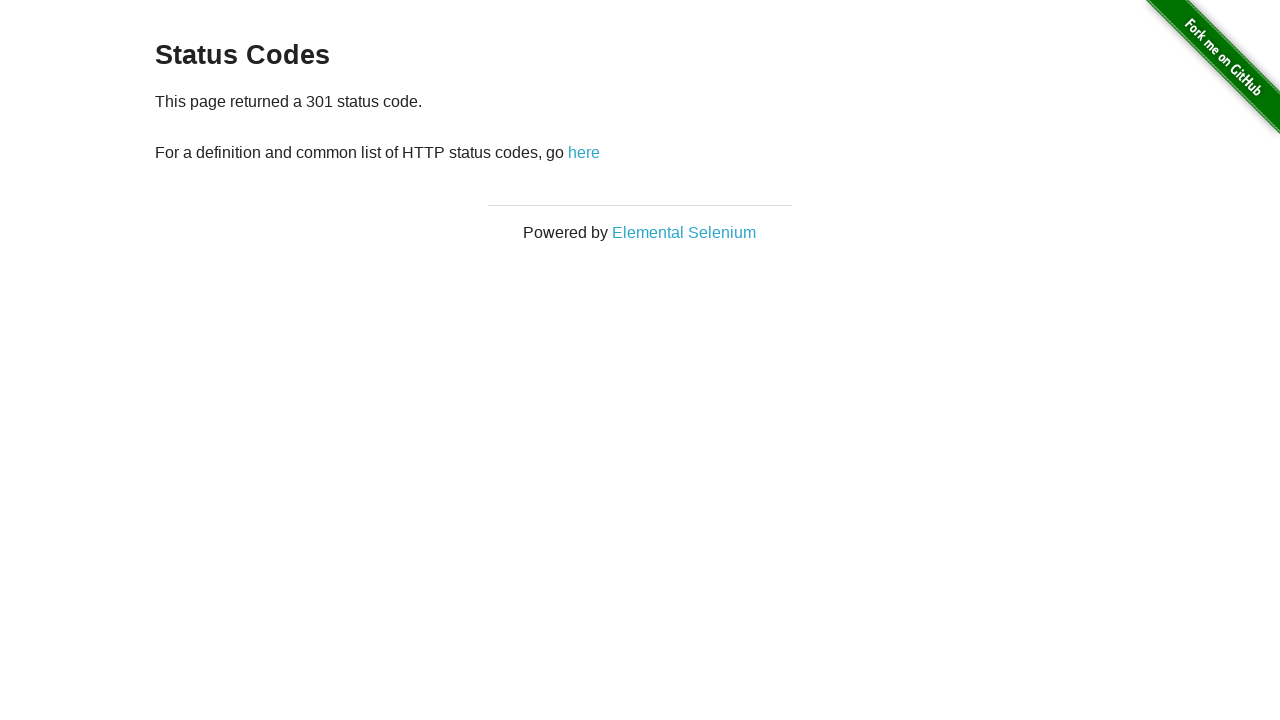

Waited for paragraph element to load on 301 status page
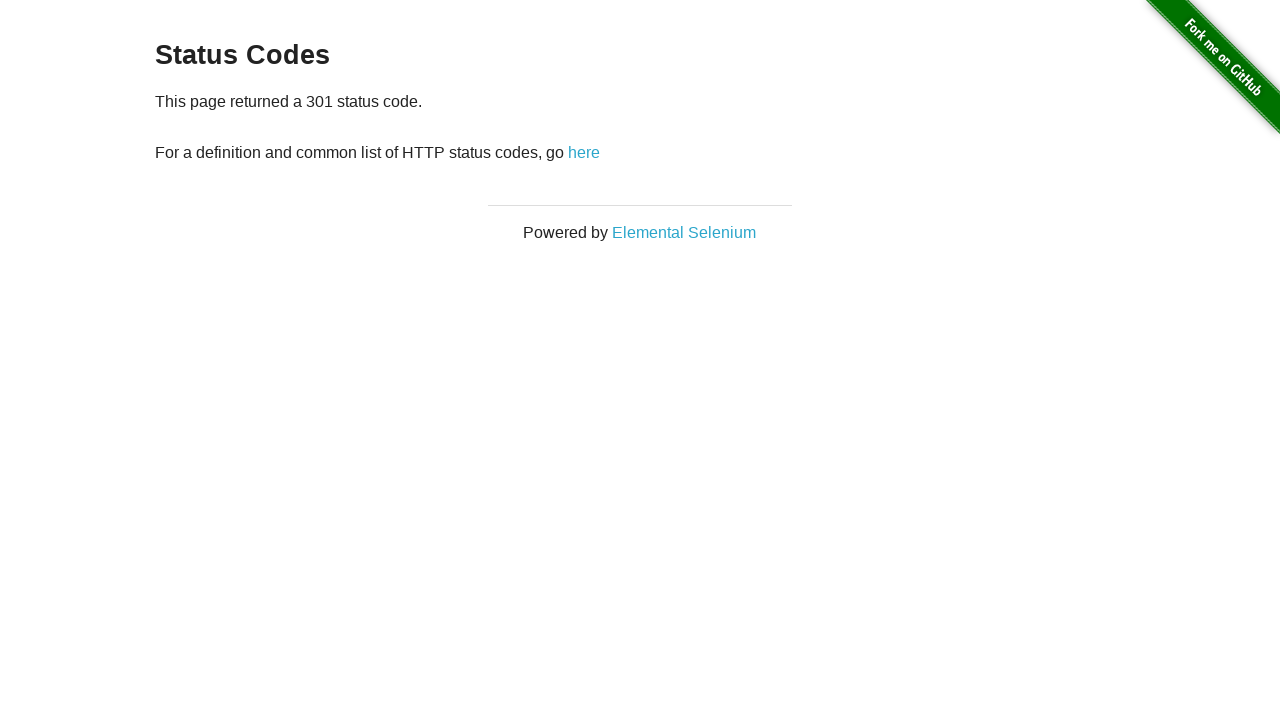

Verified URL contains '301' status code
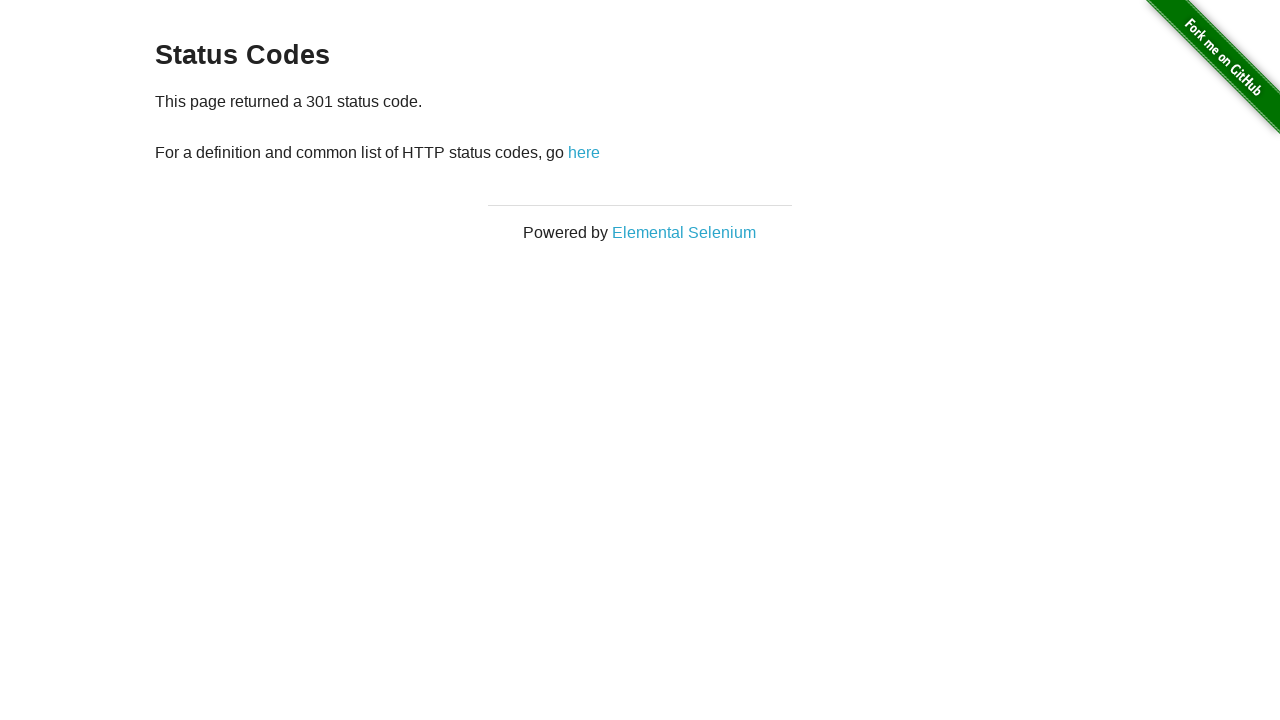

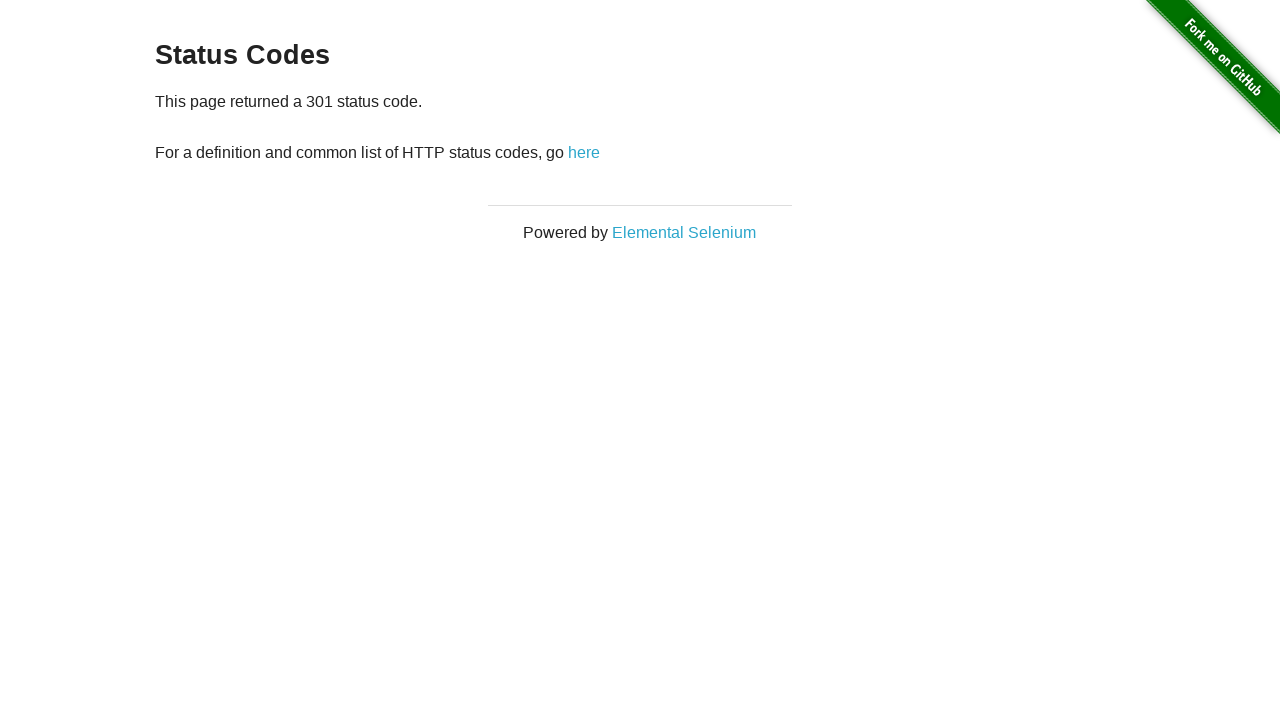